Tests navigation to 3D Models section and verifies the URL

Starting URL: https://3ddd.ru/

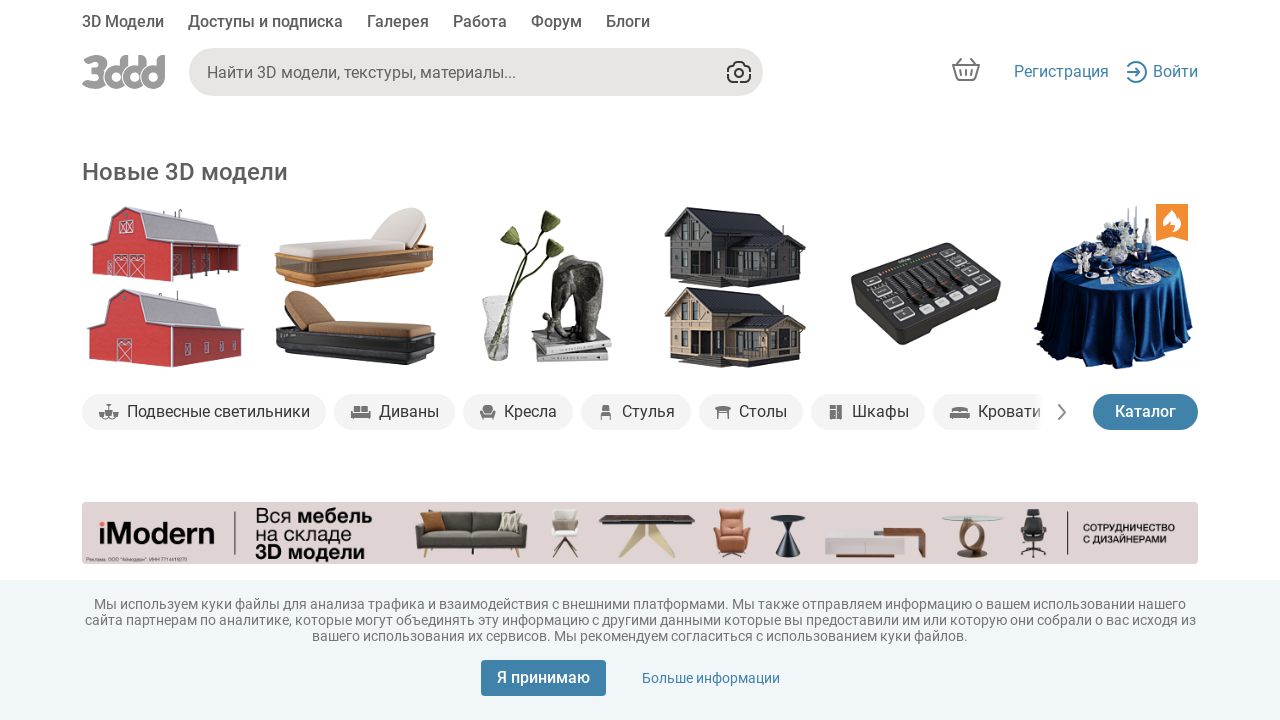

Clicked on 3D Модели (3D Models) button at (123, 24) on xpath=//*[text()='3D Модели']
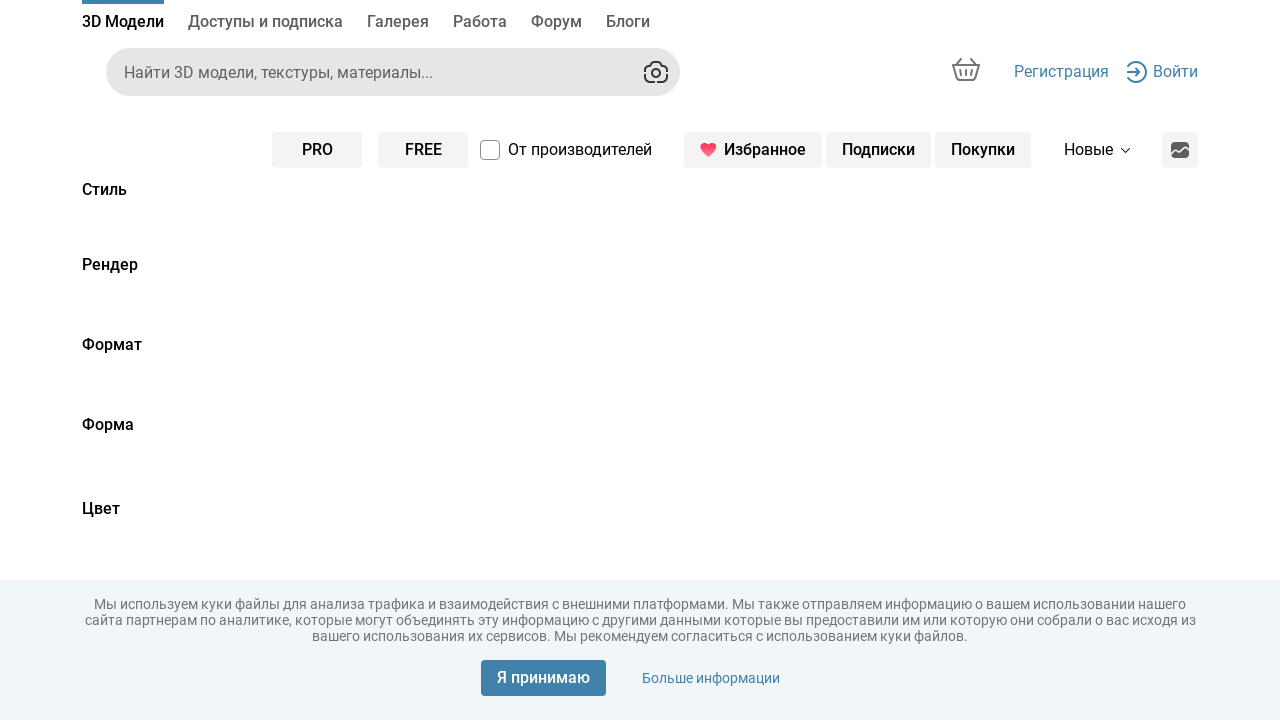

Waited for URL to change to 3D models page
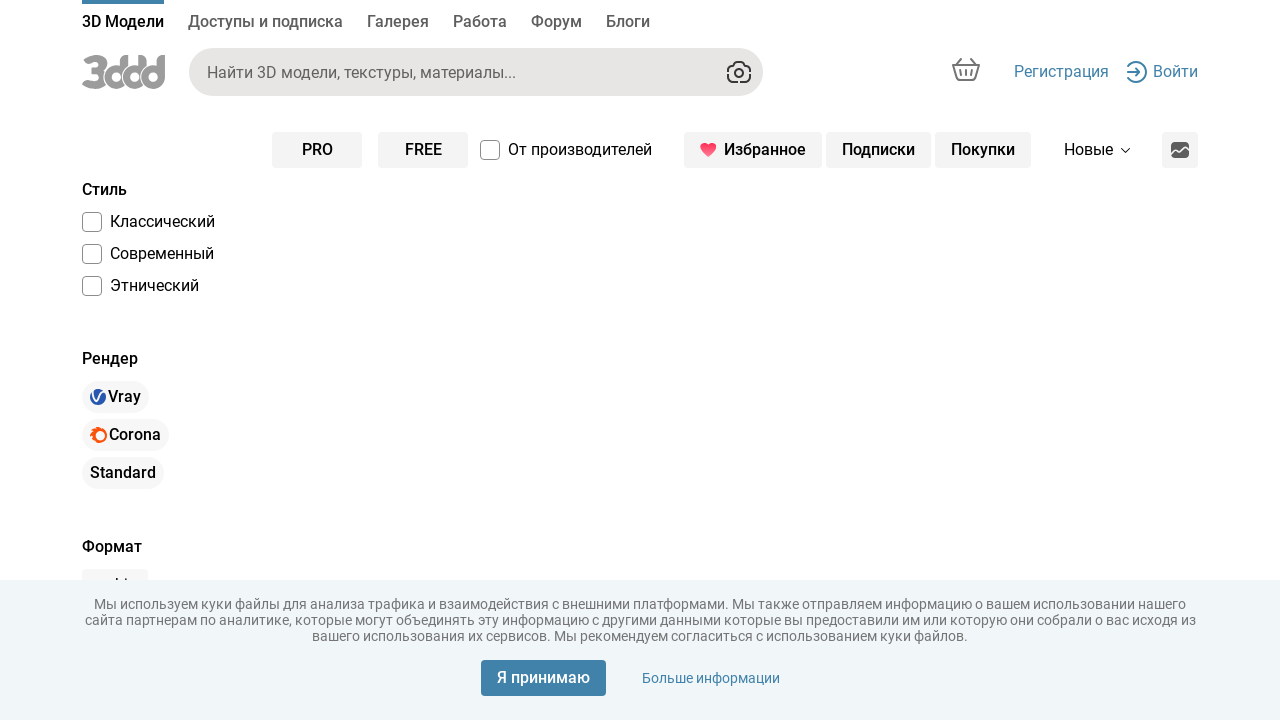

Verified URL is https://3ddd.ru/3dmodels
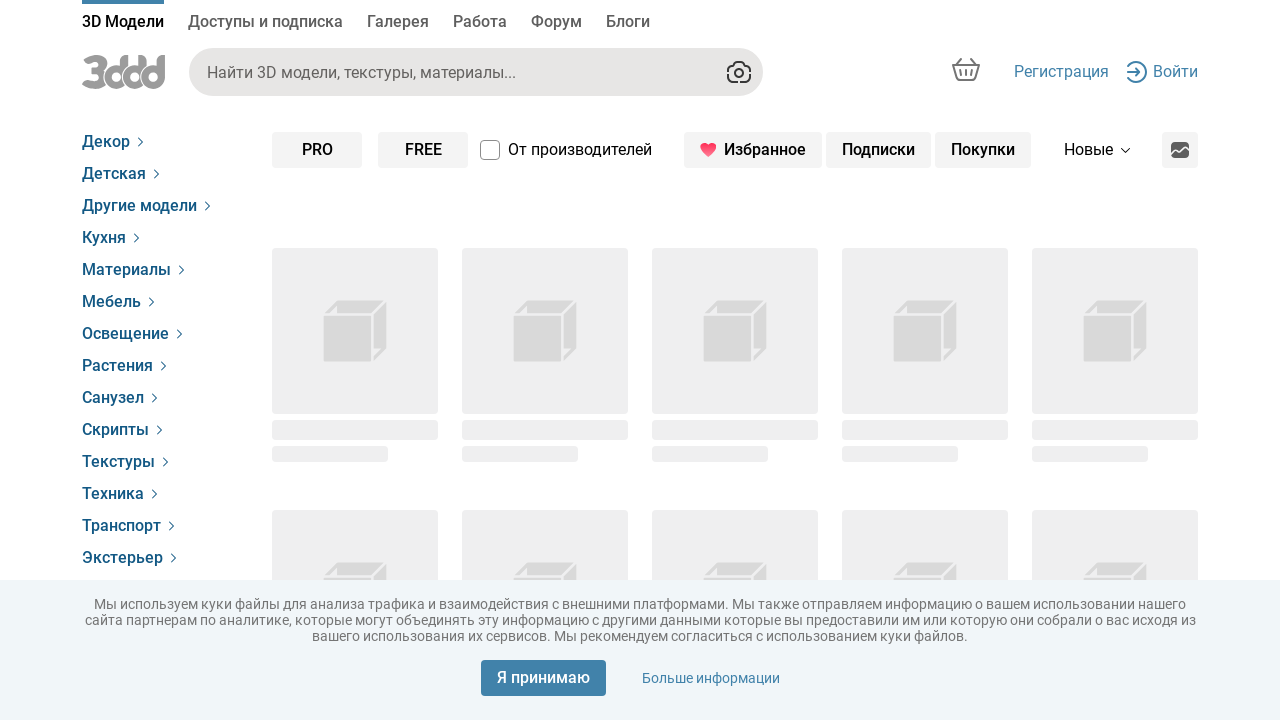

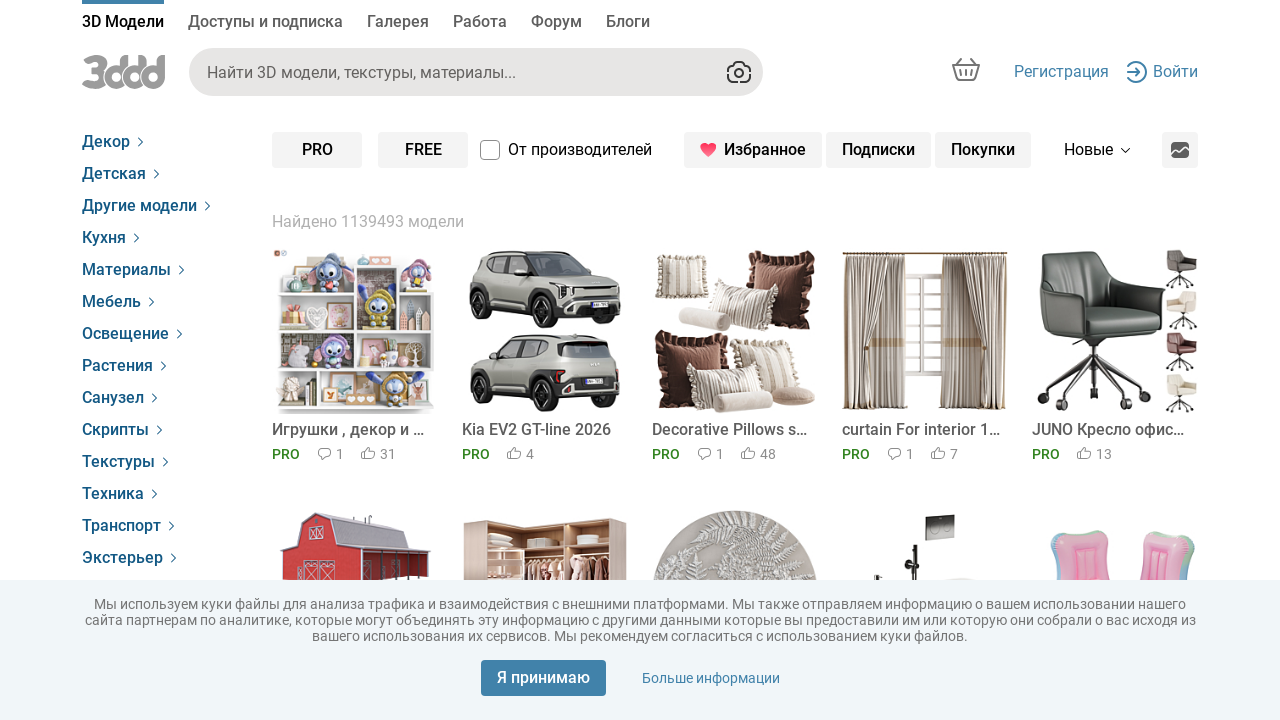